Tests alert handling functionality by clicking a button that triggers a JavaScript alert and interacting with it

Starting URL: https://demoqa.com/alerts

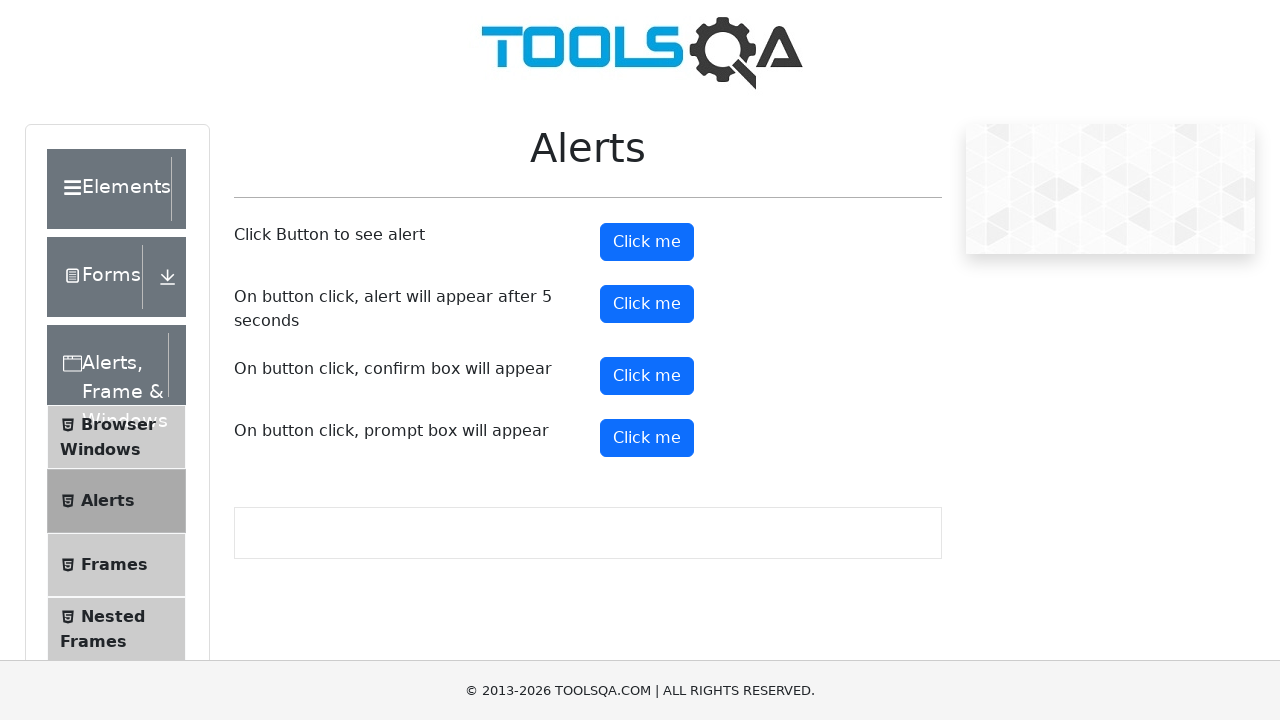

Clicked alert button to trigger JavaScript alert at (647, 242) on #alertButton
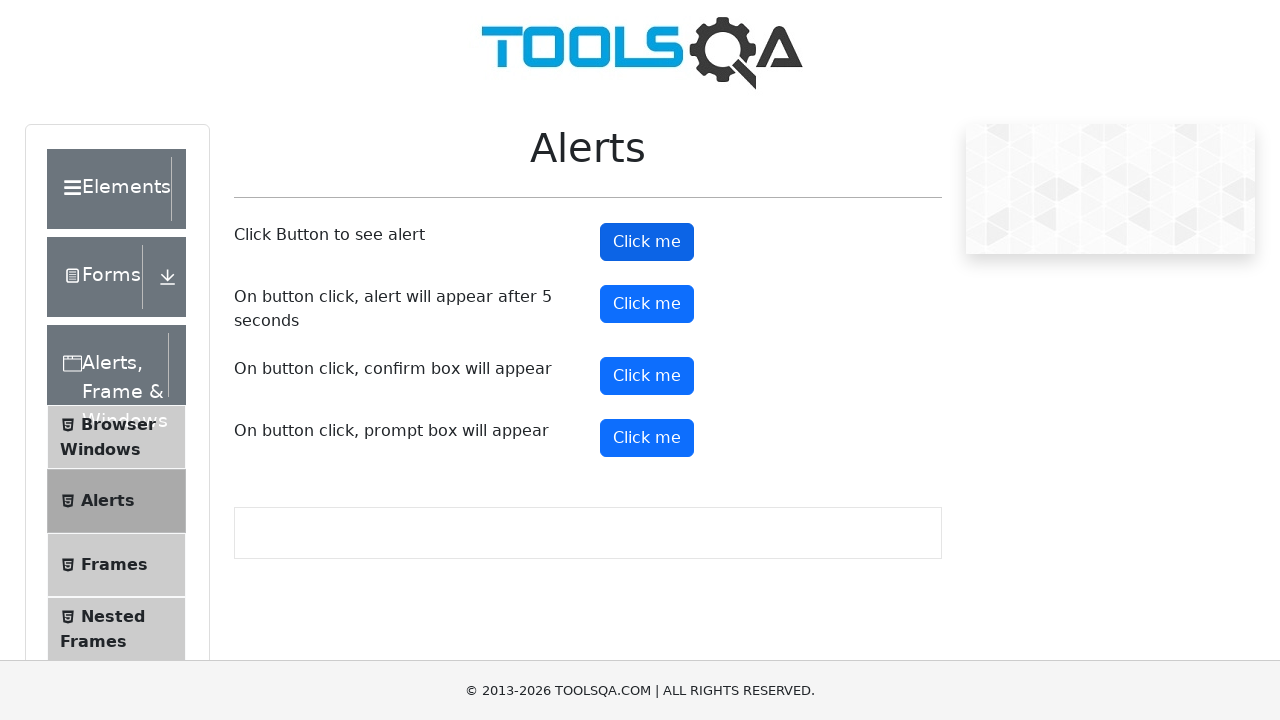

Set up dialog handler to accept JavaScript alerts
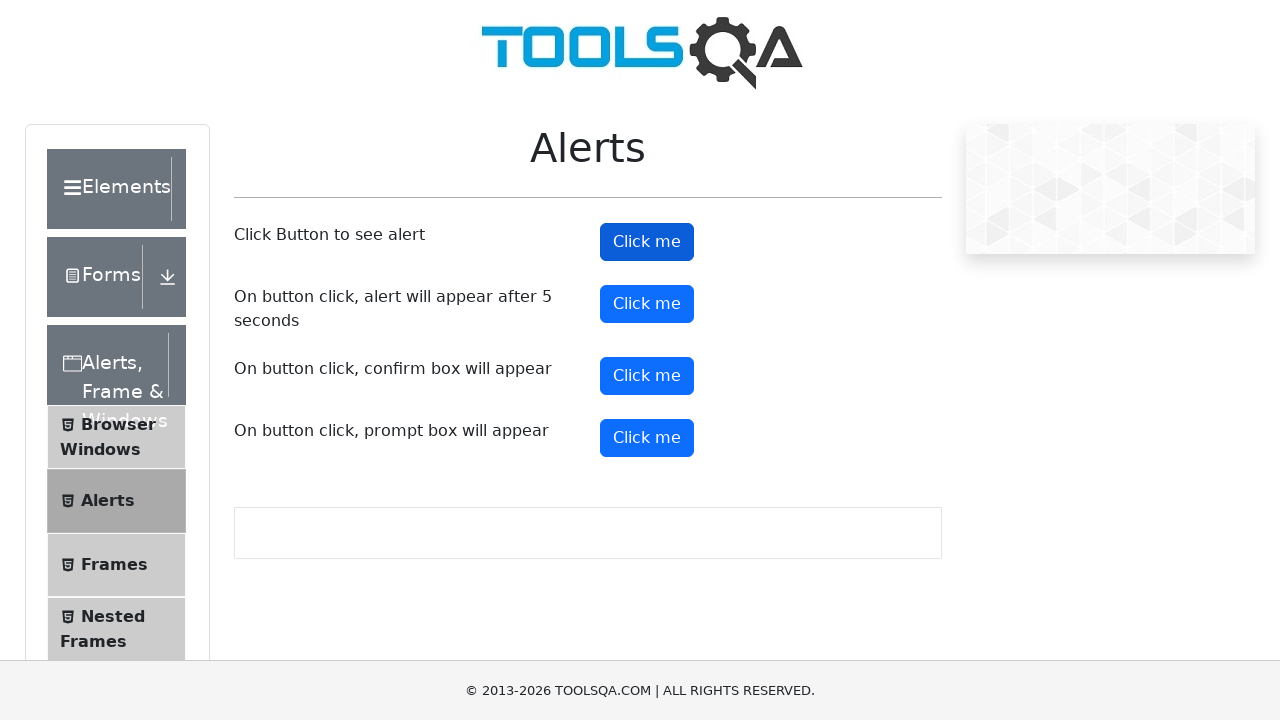

Waited for alert interaction to complete
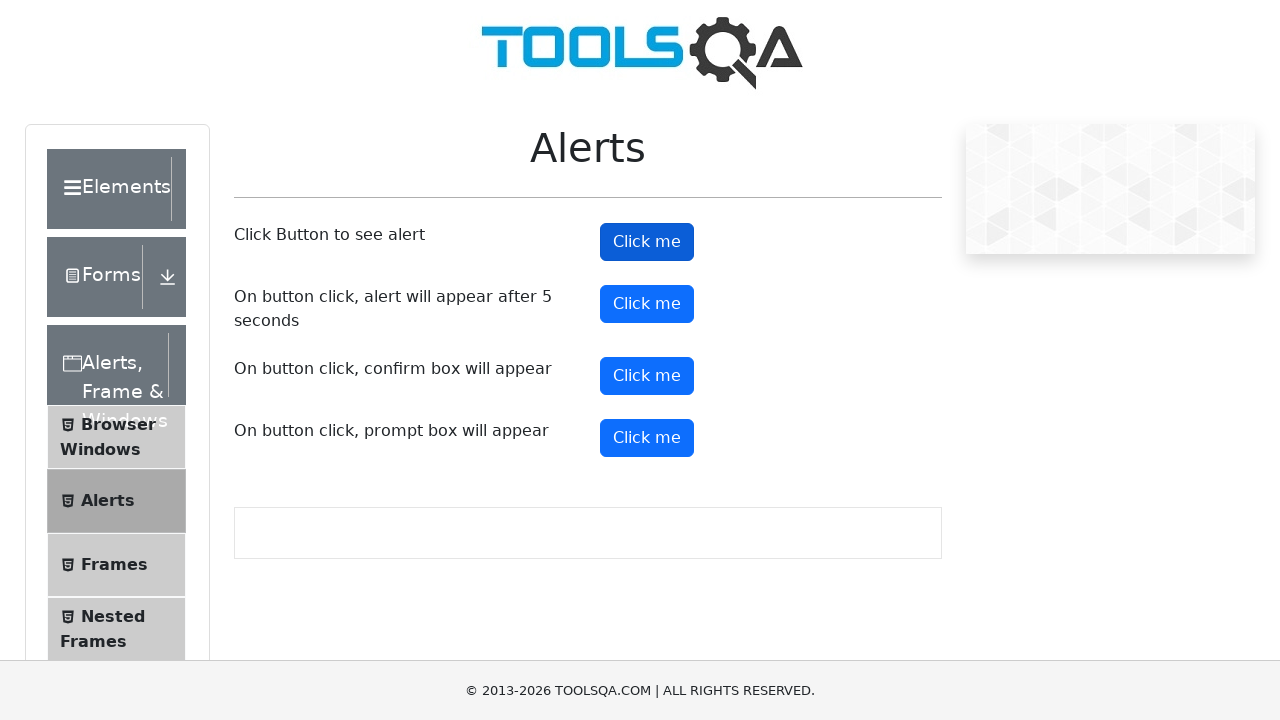

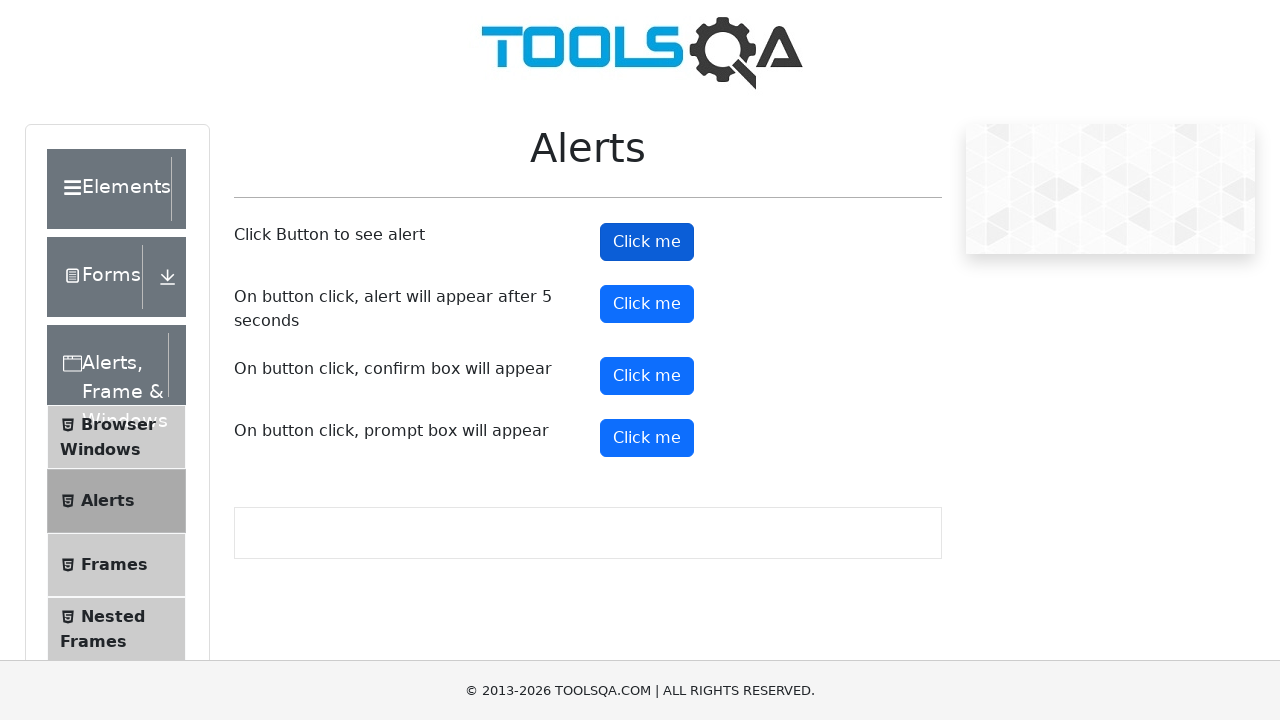